Tests a form on hyrtutorials.com by scrolling down and filling in name, last name, and email fields

Starting URL: https://www.hyrtutorials.com/p/add-padding-to-containers.html

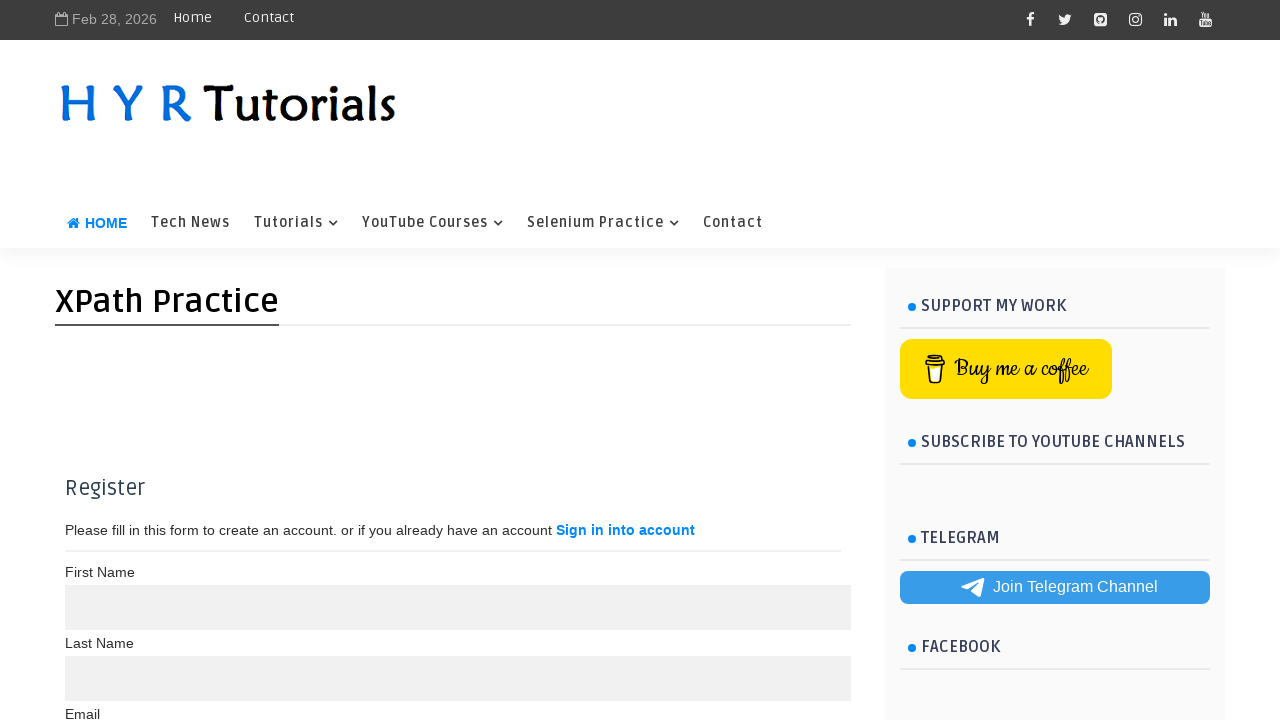

Scrolled down the page by 500 pixels
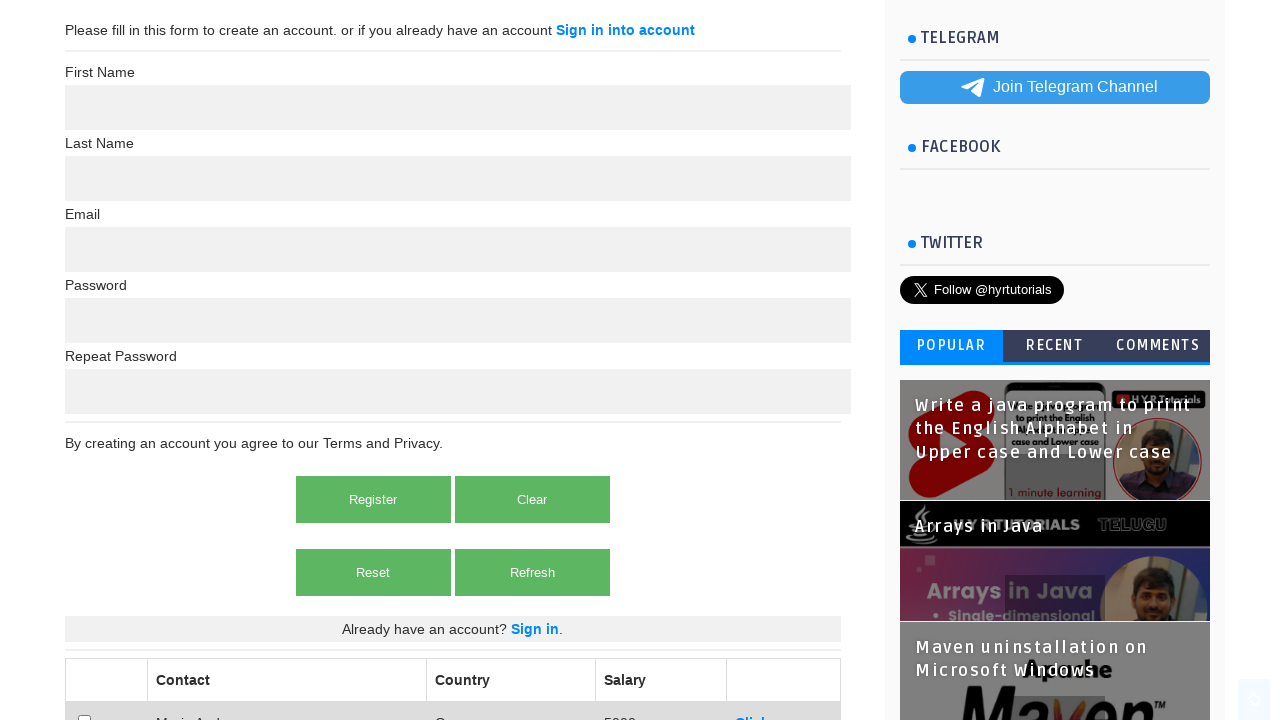

Filled in first name field with 'Vishal' on input[name='name']
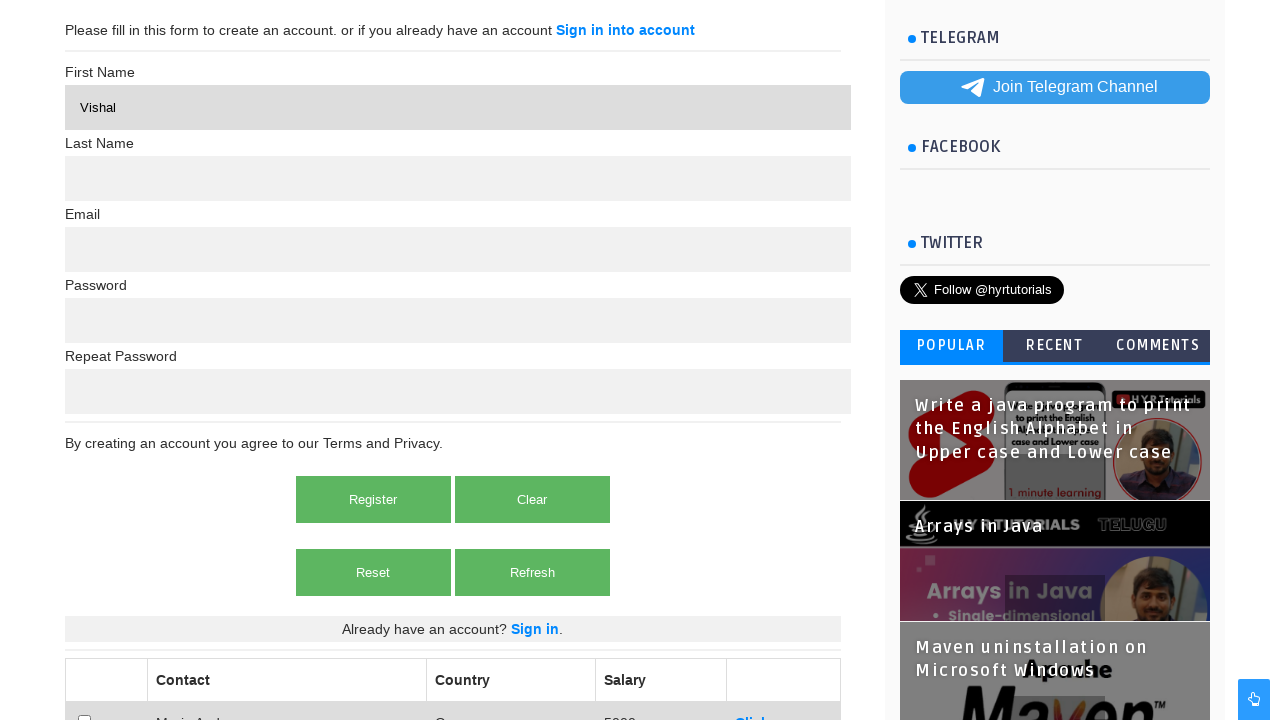

Filled in last name field with 'Deshmukh' on input[name='name'] >> nth=1
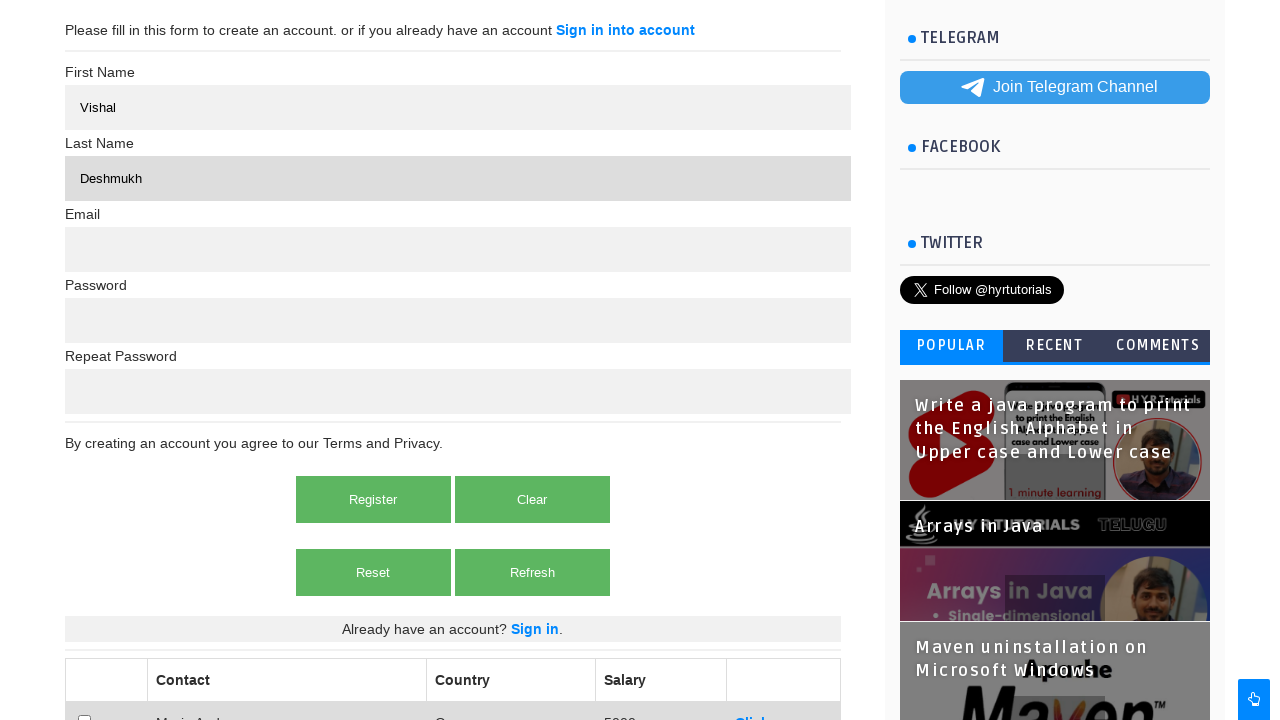

Filled in email field with 'testuser7842@gmail.com' on input[type='text'] >> nth=2
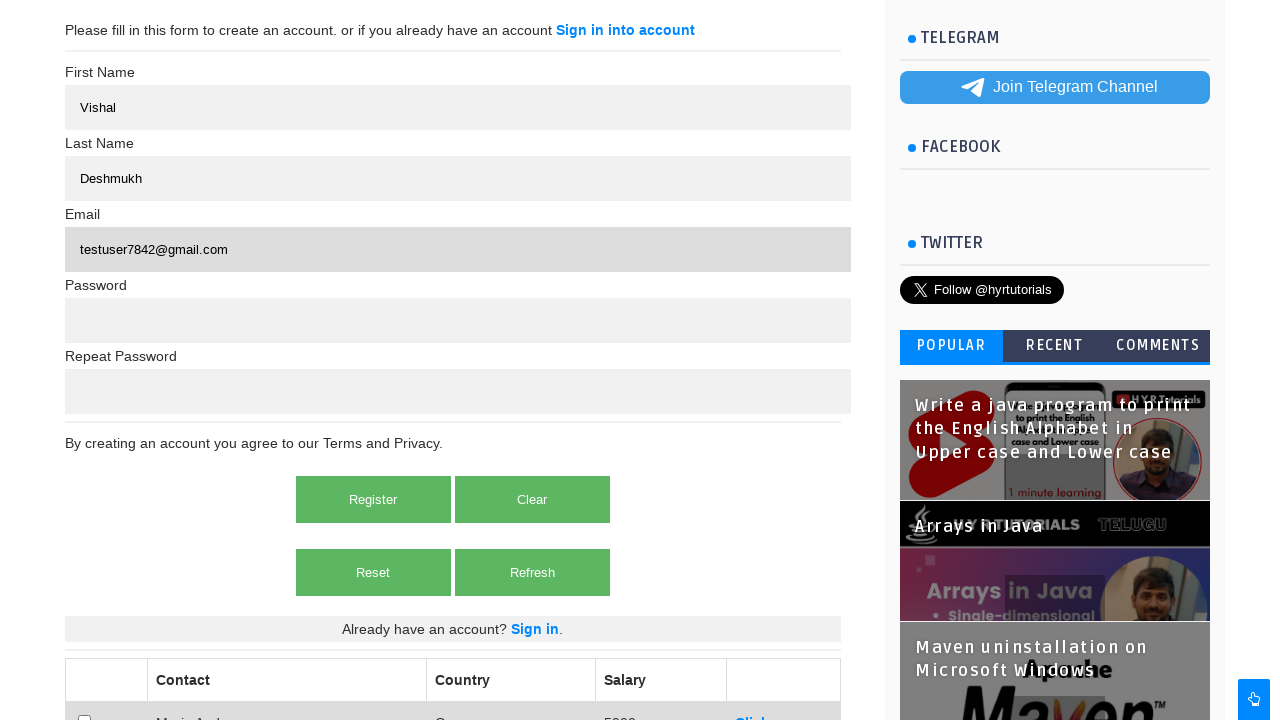

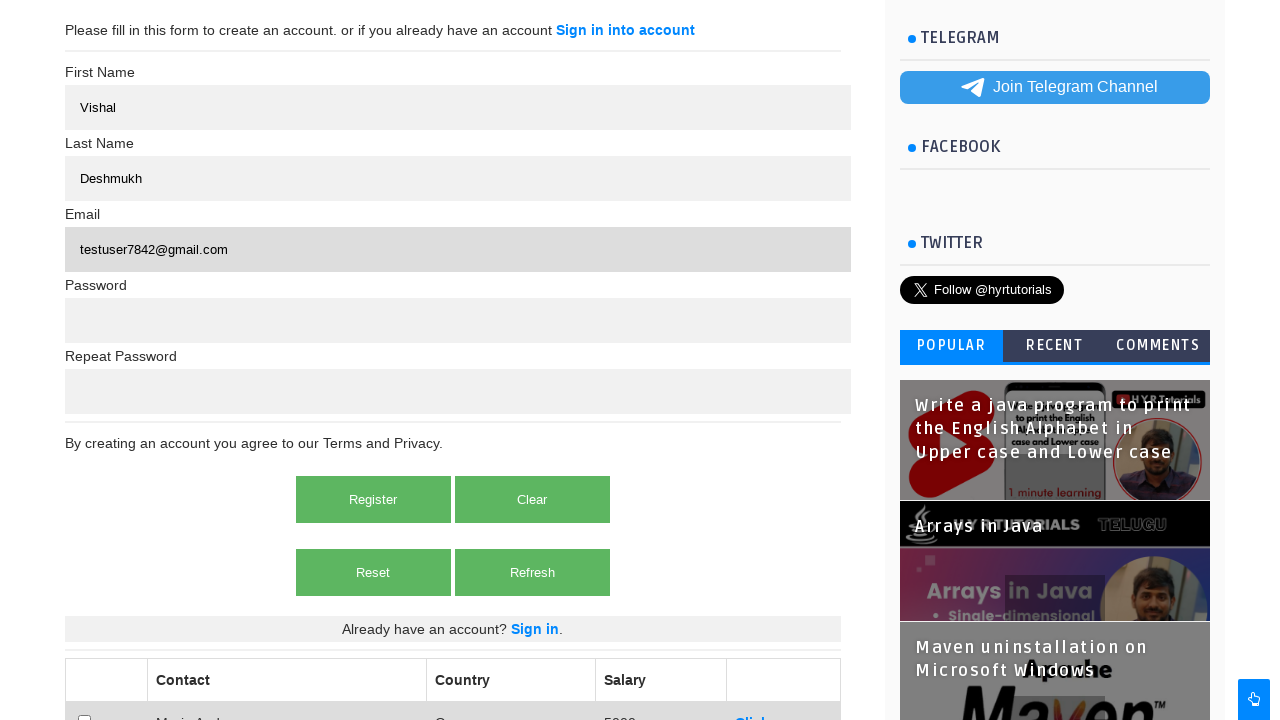